Verifies accessible names for all interactive elements including input, toggle checkbox, filter links, and clear button.

Starting URL: https://todomvc.com/examples/typescript-react/#/

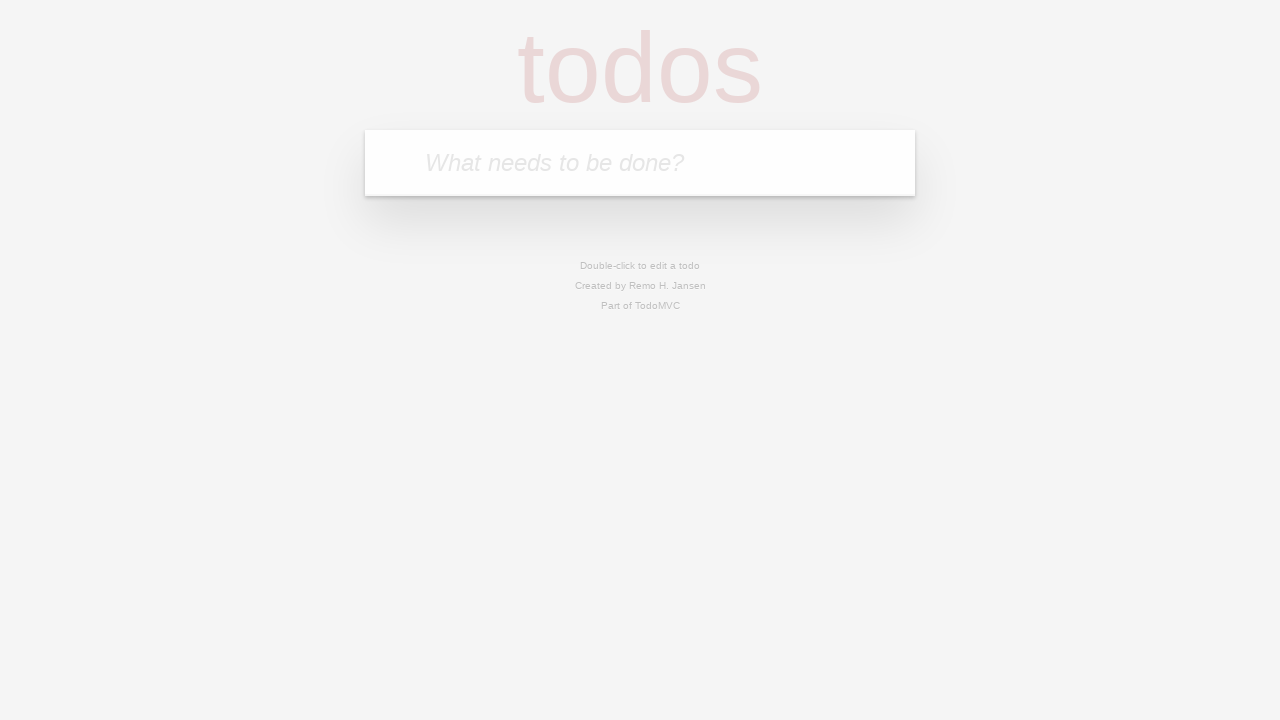

Navigated to TodoMVC TypeScript React application
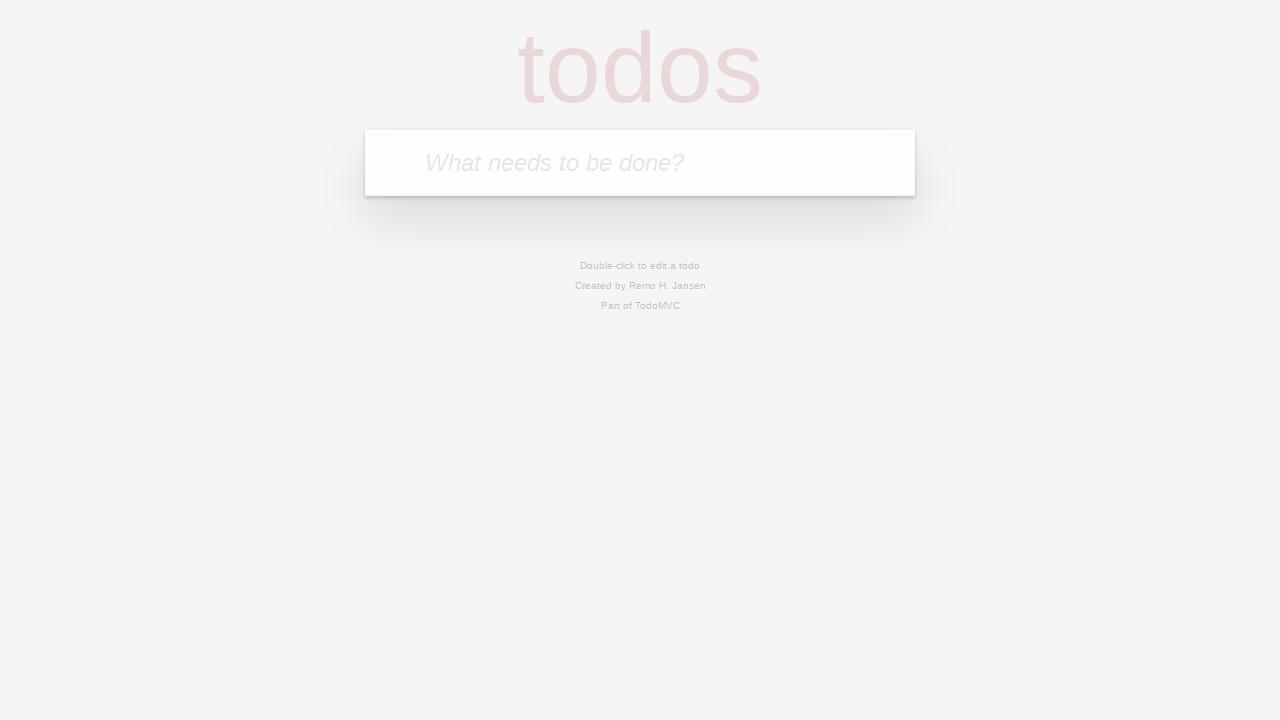

Located the todo input field
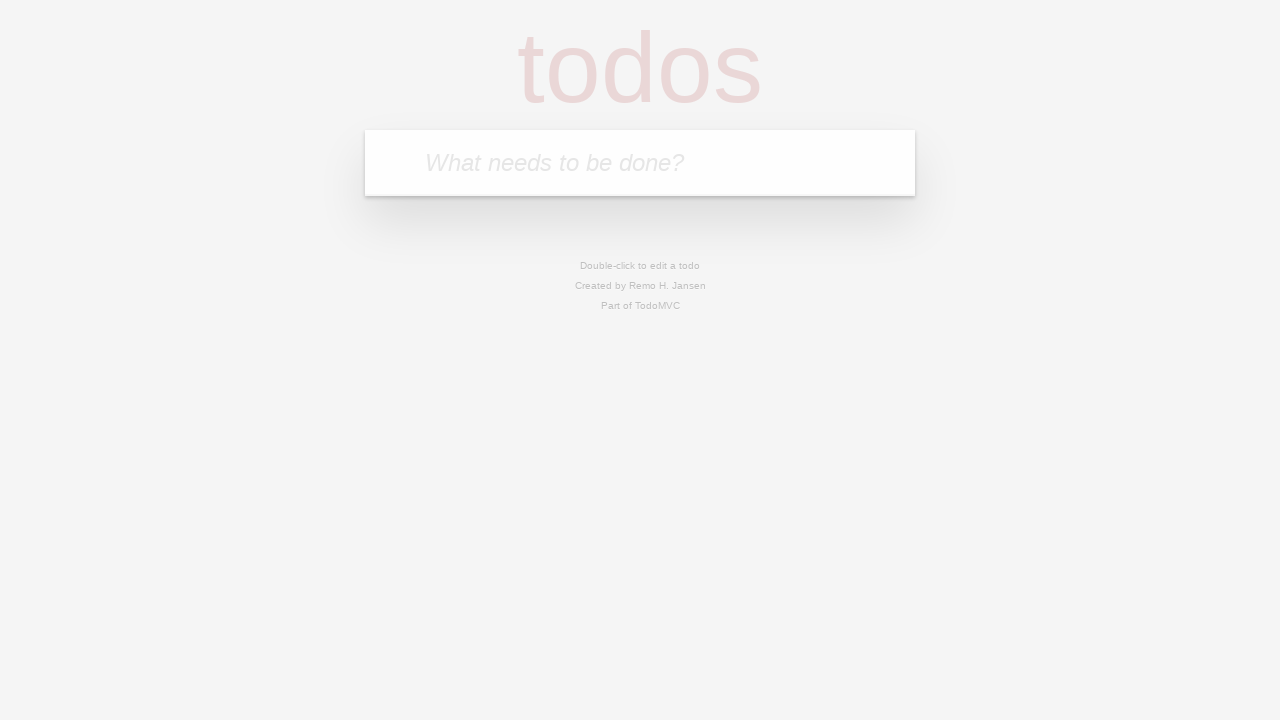

Filled input field with 'Accessible names test' on internal:attr=[placeholder="What needs to be done?"i]
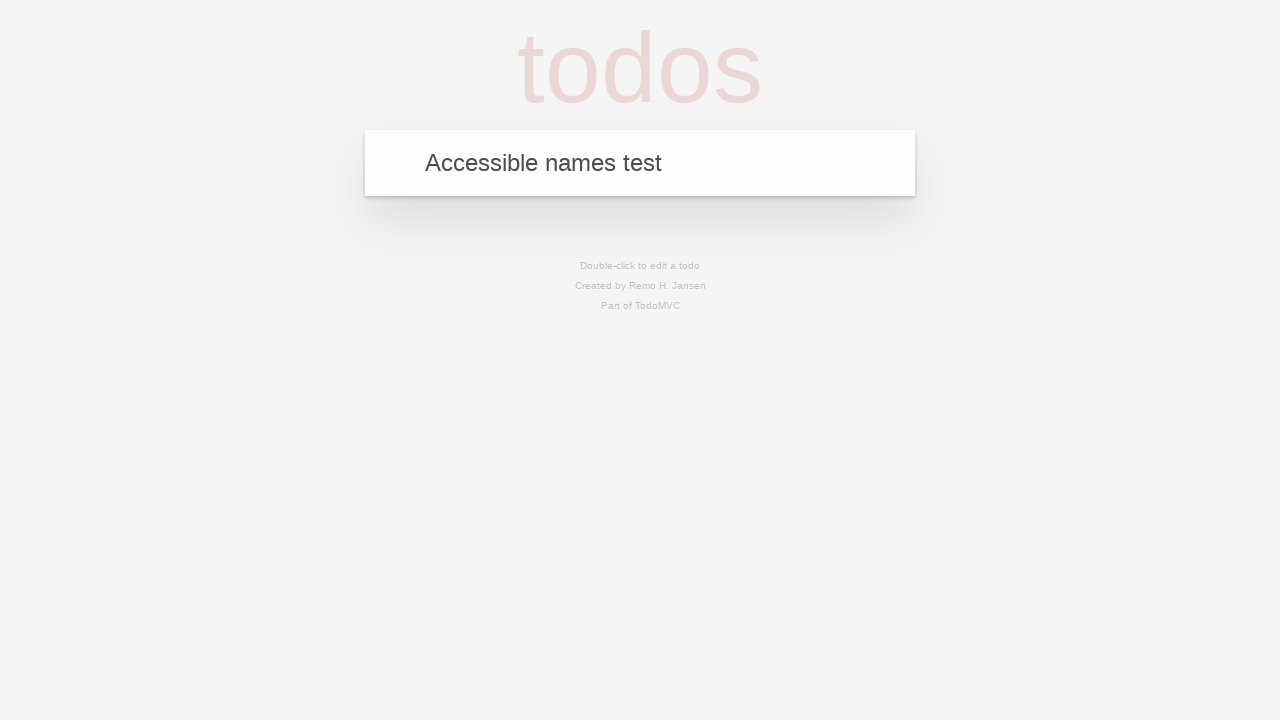

Pressed Enter to add the task on internal:attr=[placeholder="What needs to be done?"i]
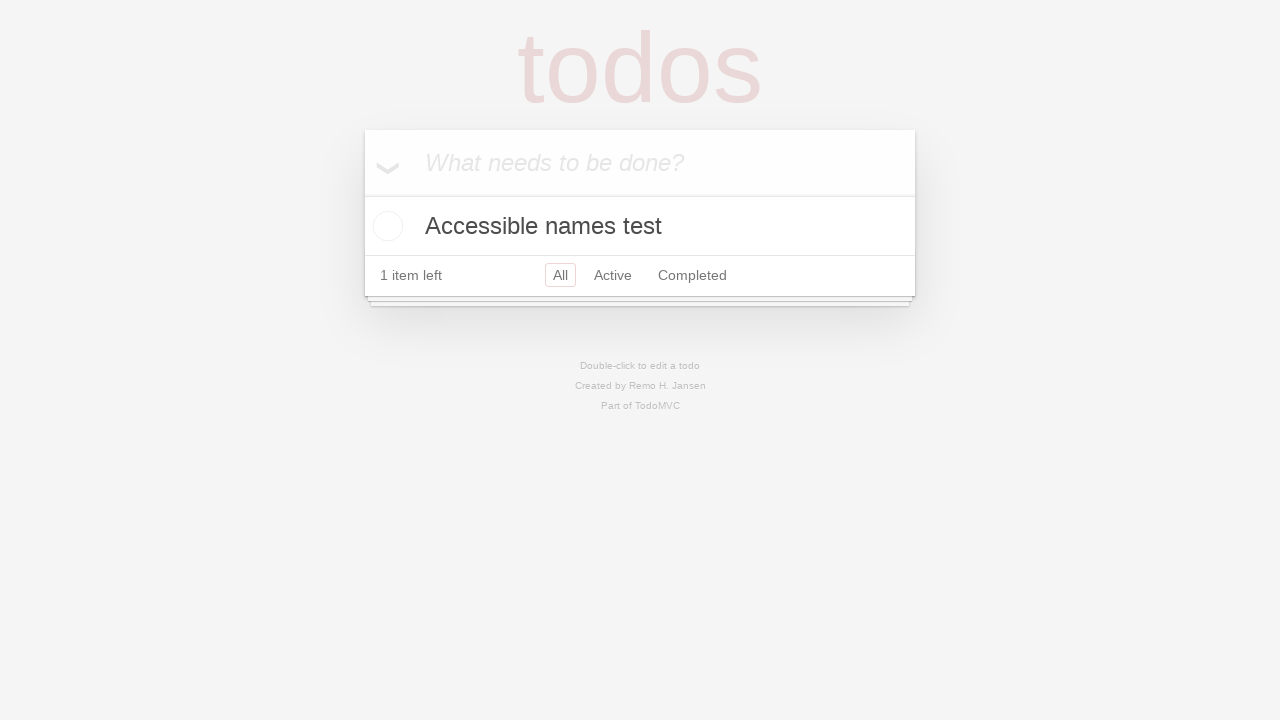

Verified input field is accessible by role 'textbox' with name 'What needs to be done?'
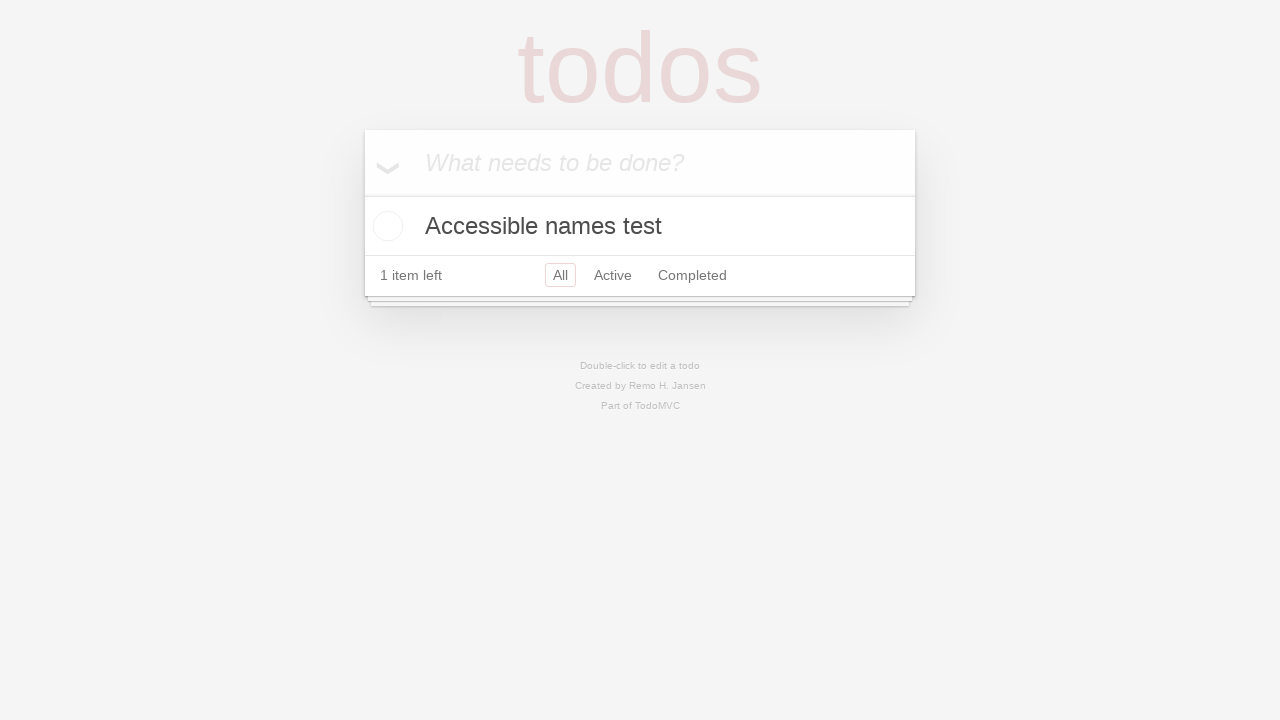

Verified toggle all checkbox is accessible with name 'Mark all as complete'
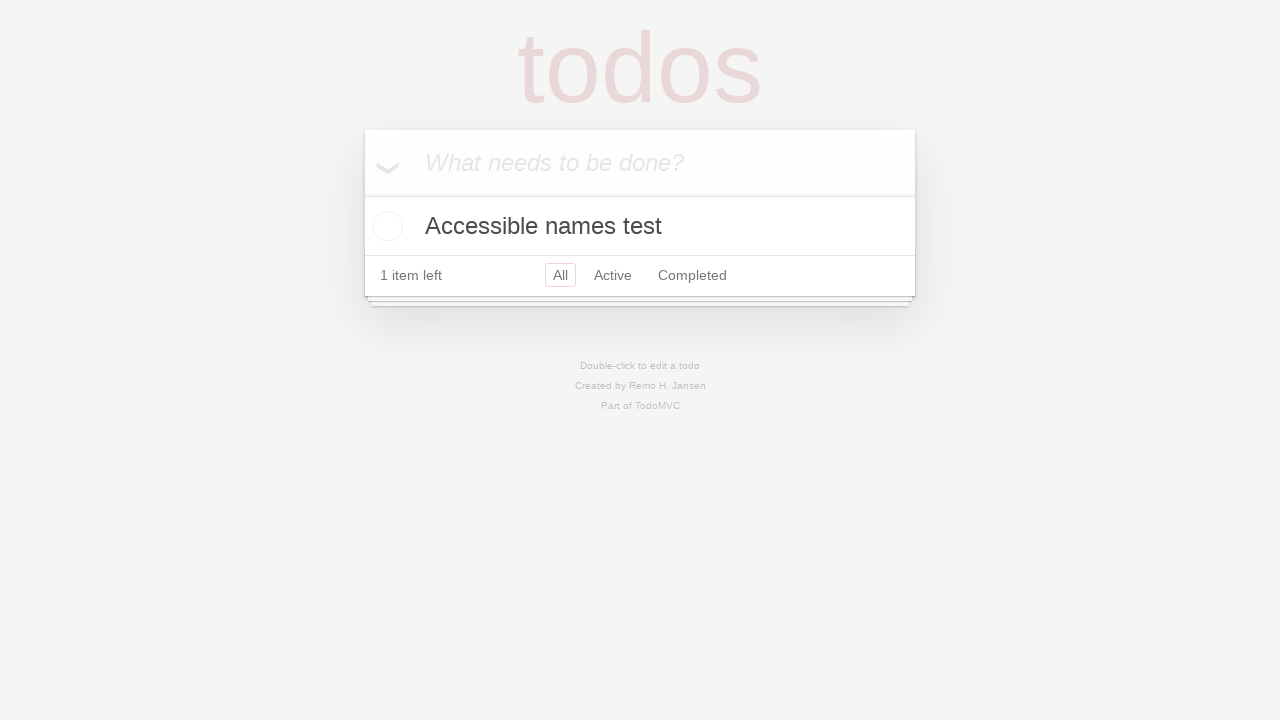

Located the first task checkbox in the list
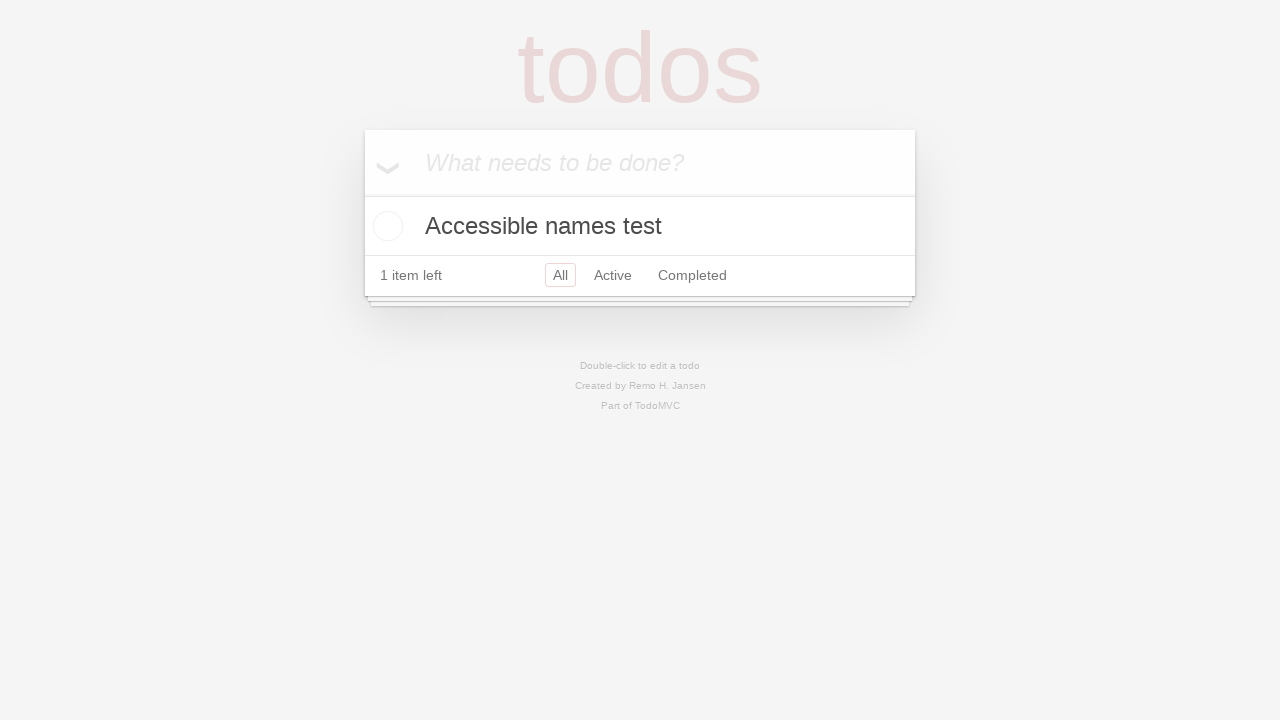

Clicked the task checkbox to mark it as complete at (385, 226) on internal:role=list >> internal:role=checkbox >> nth=0
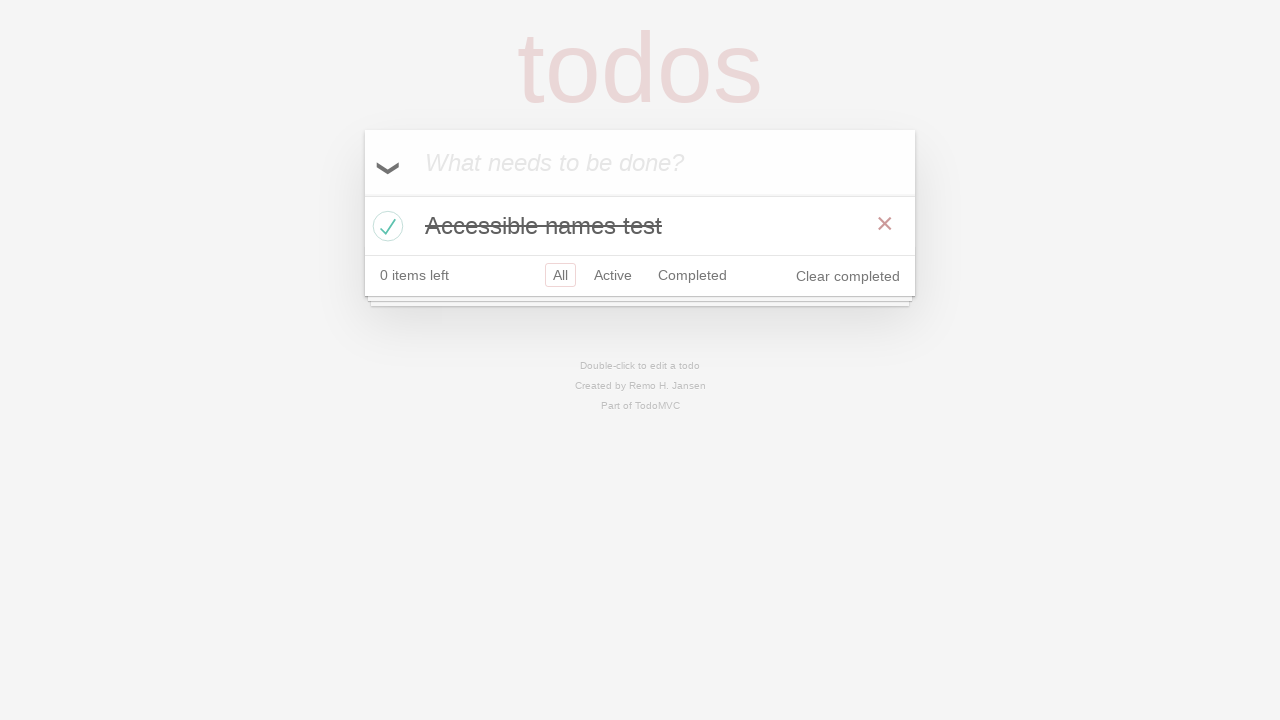

Verified 'Clear completed' button is accessible by role with correct name
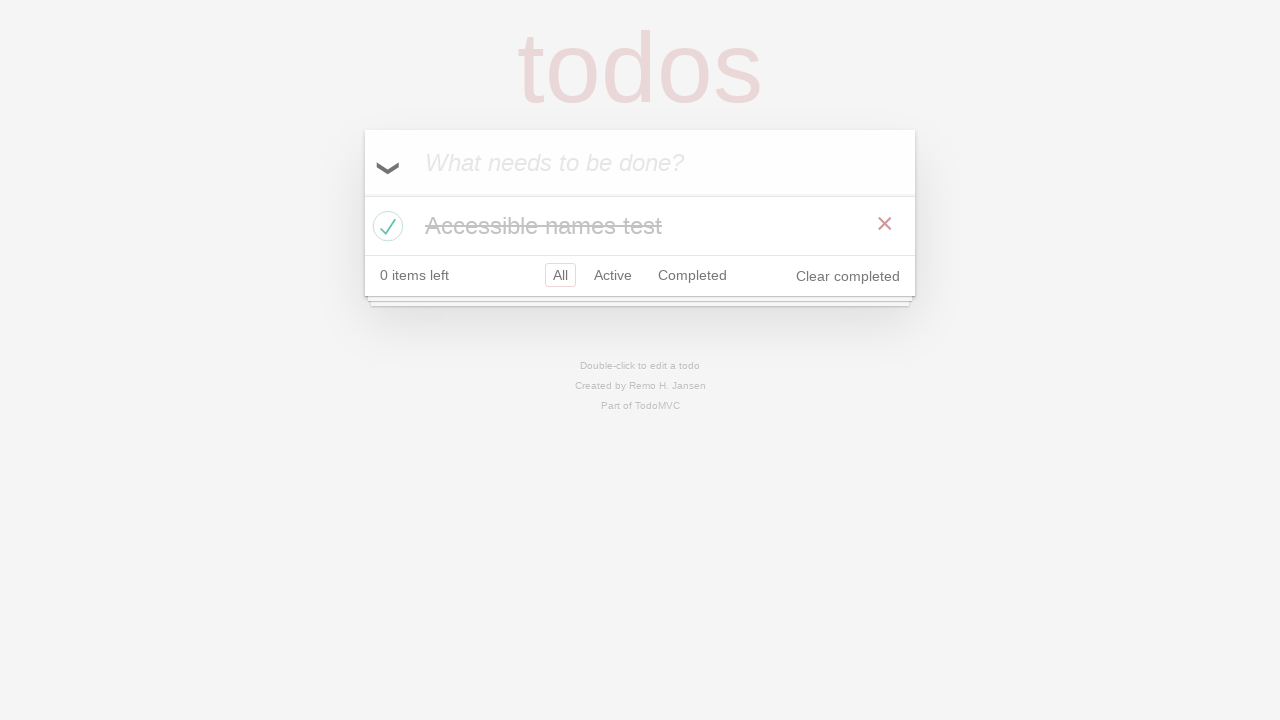

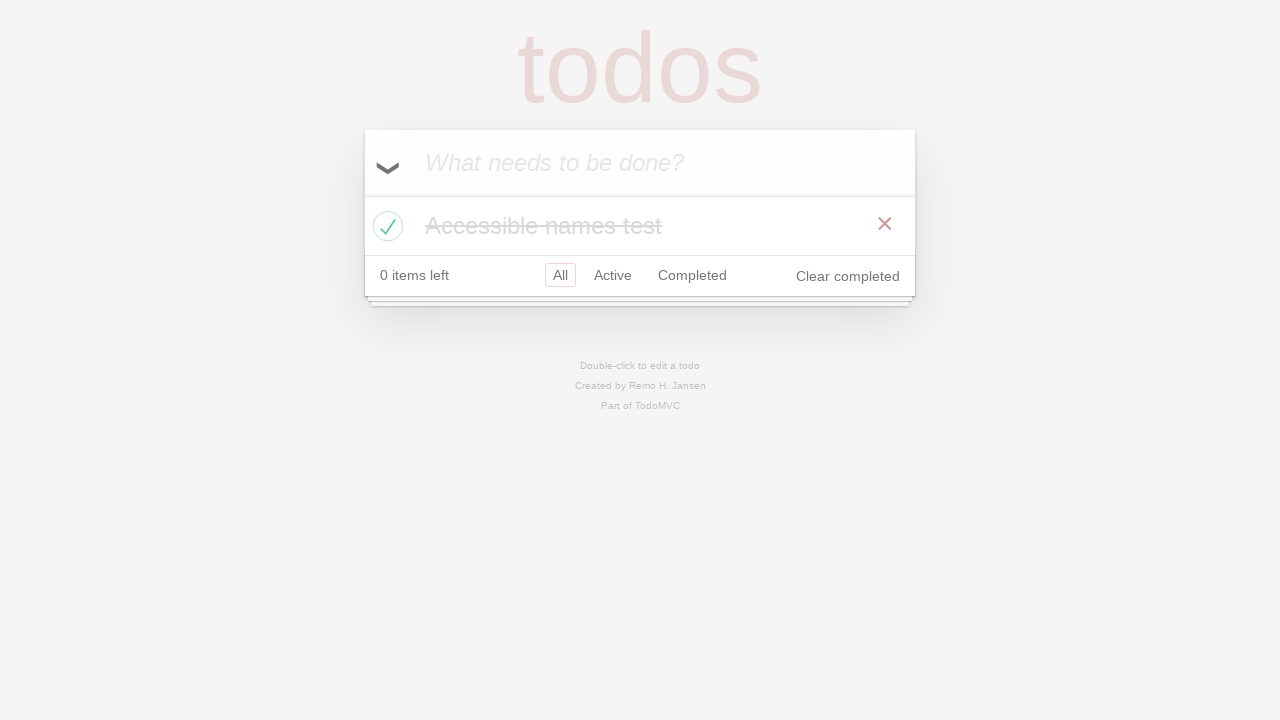